Navigates to the Rahul Shetty Academy Selenium Practice page to verify it loads successfully

Starting URL: https://rahulshettyacademy.com/seleniumPractise/#/

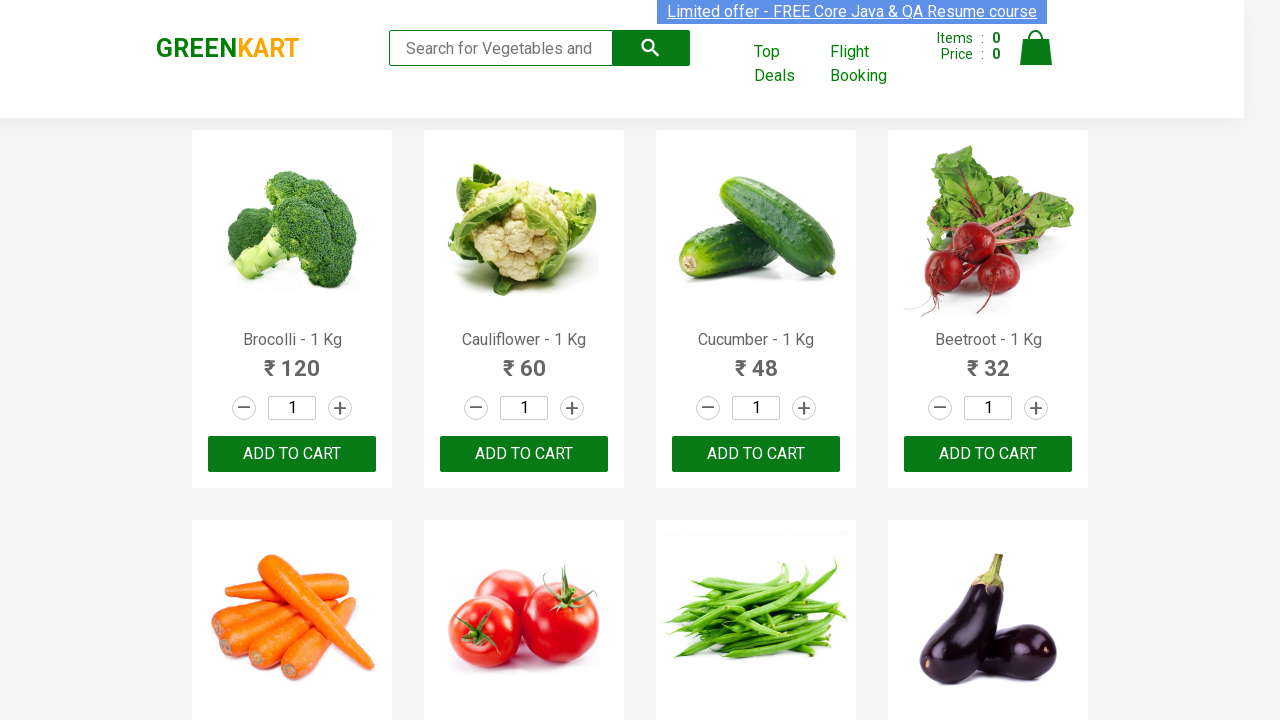

Navigated to Rahul Shetty Academy Selenium Practice page and waited for DOM content to load
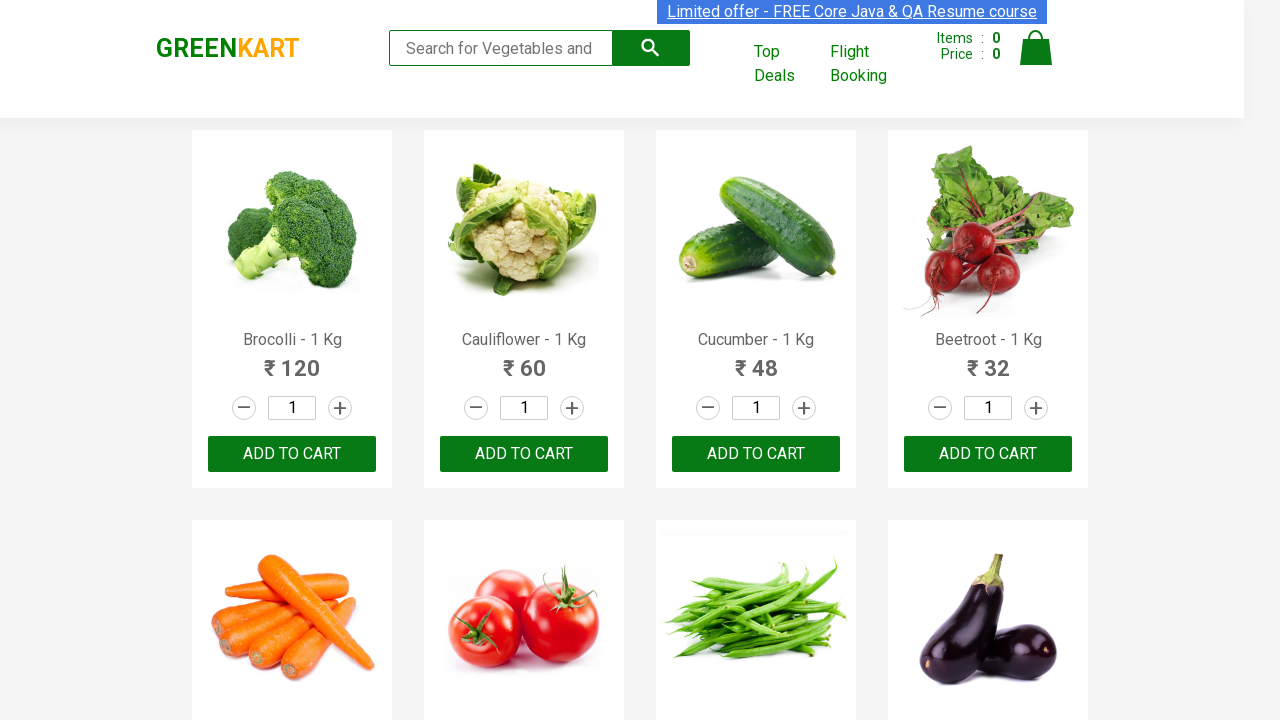

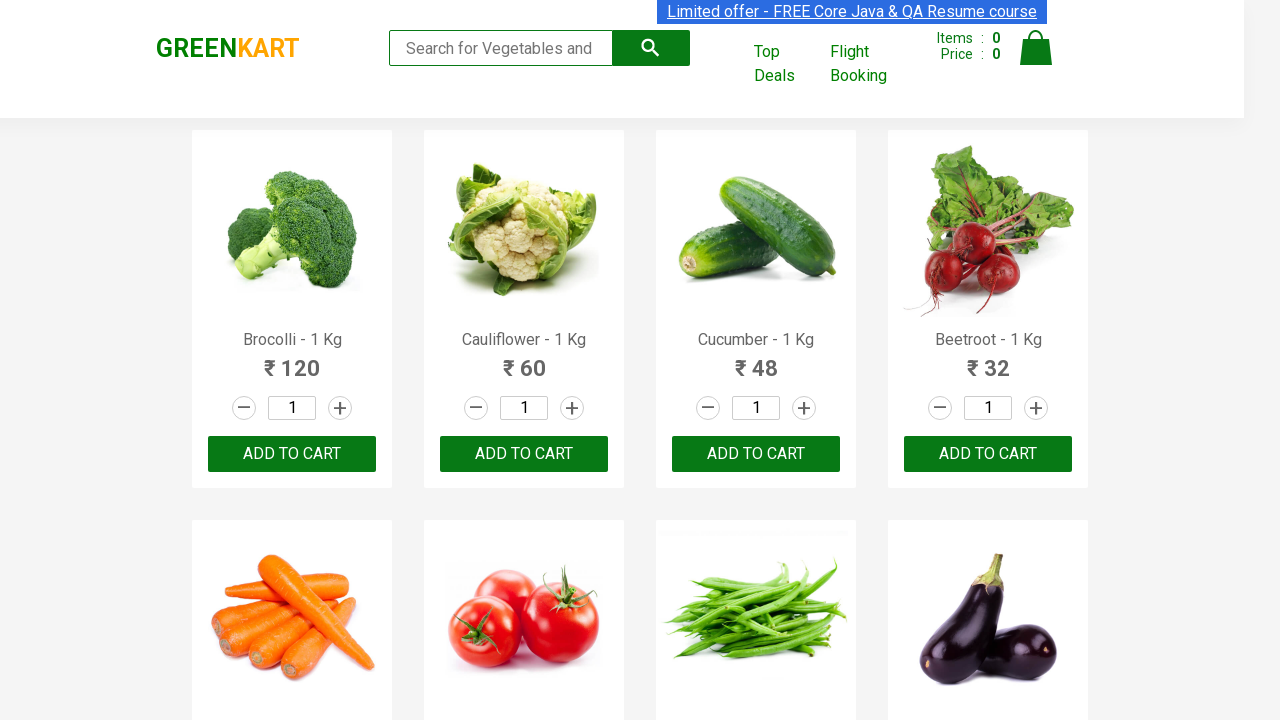